Verification test using implicit wait concept (Playwright handles this automatically)

Starting URL: http://suninjuly.github.io/wait1.html

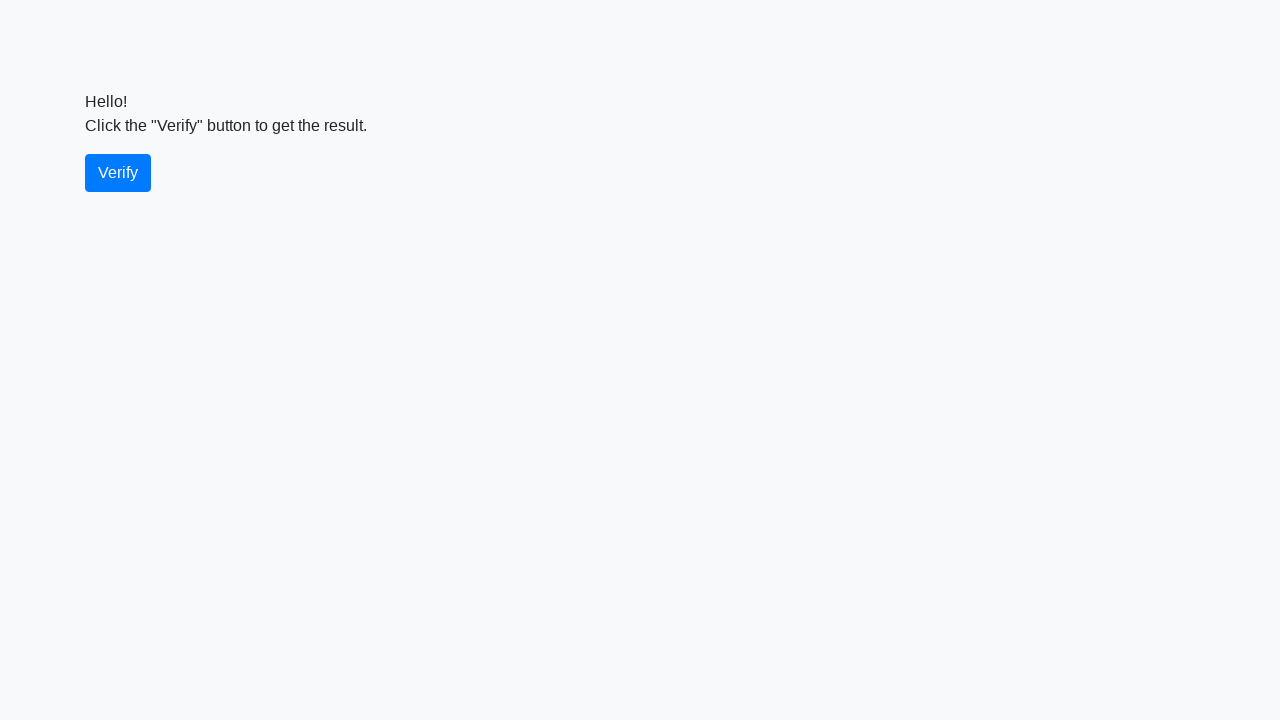

Clicked the verify button at (118, 173) on #verify
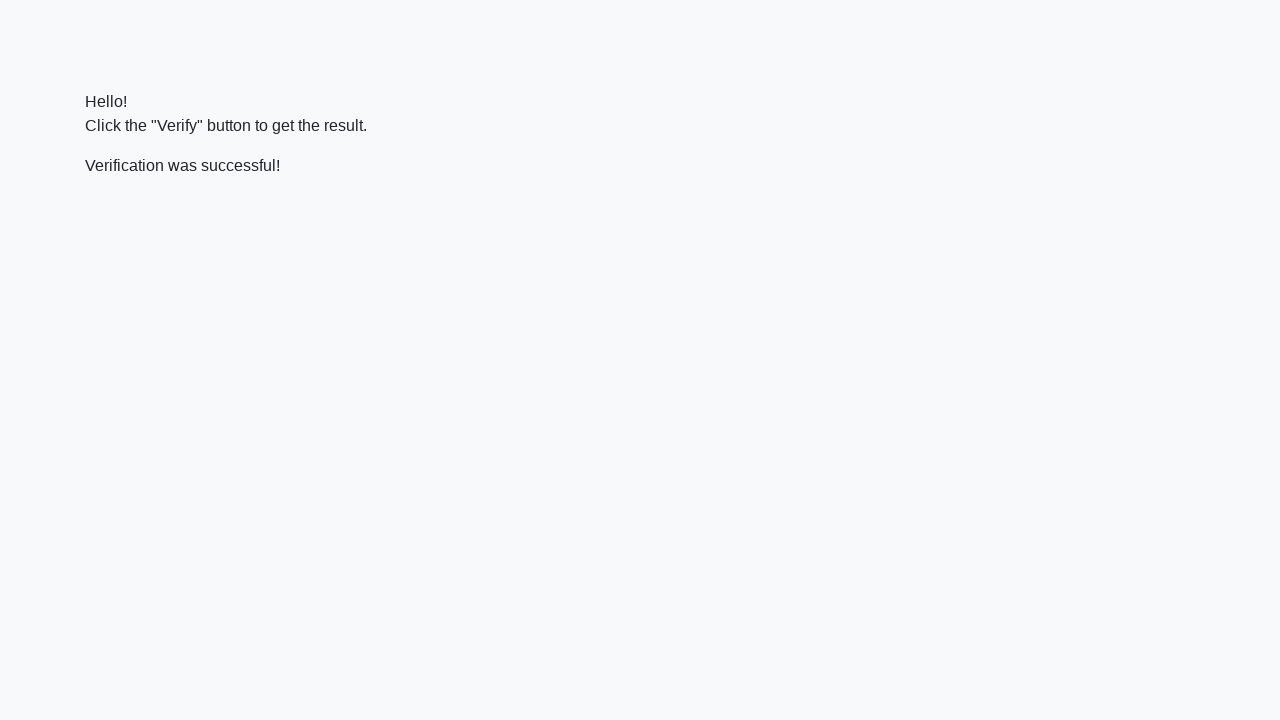

Waited for verification message element to appear
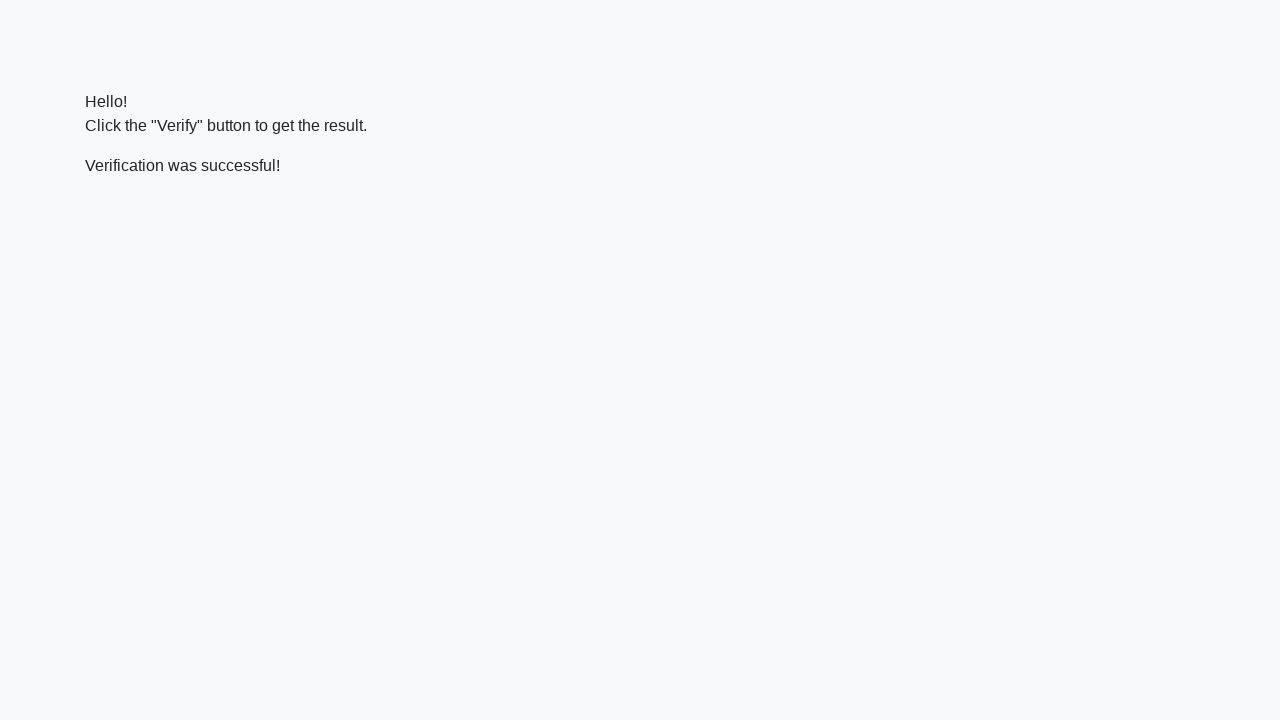

Verified that success message contains 'successful'
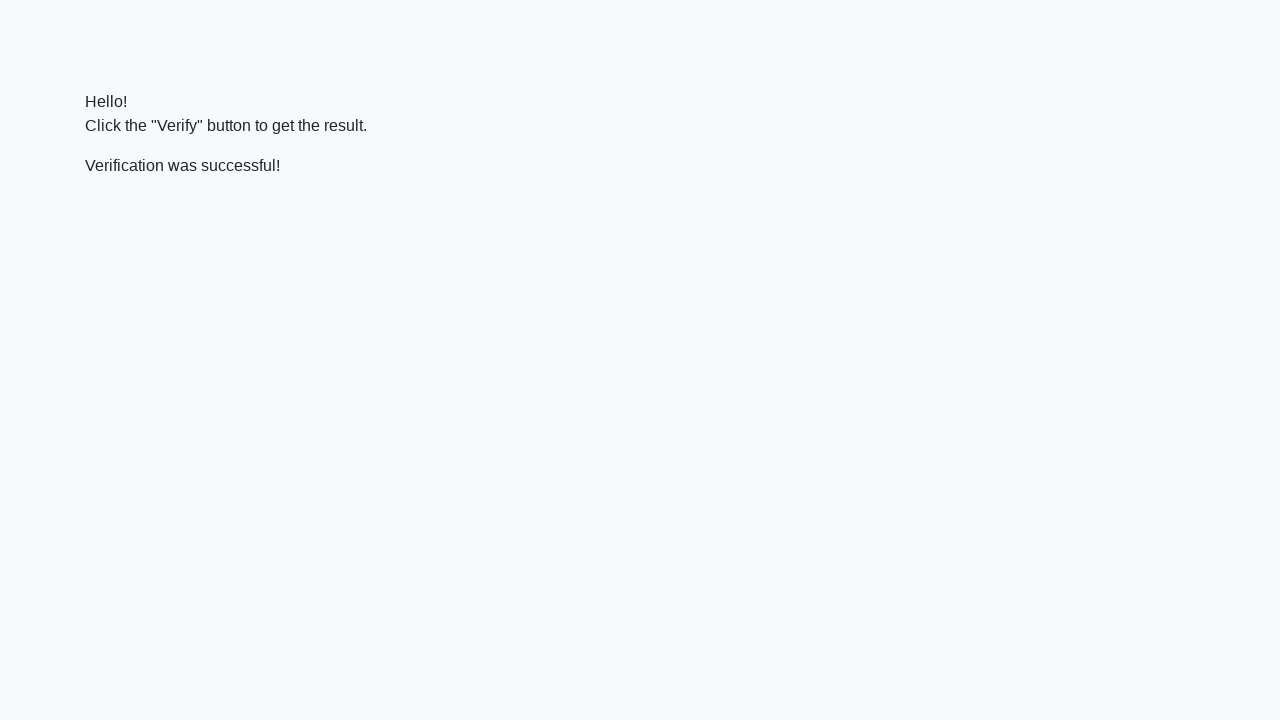

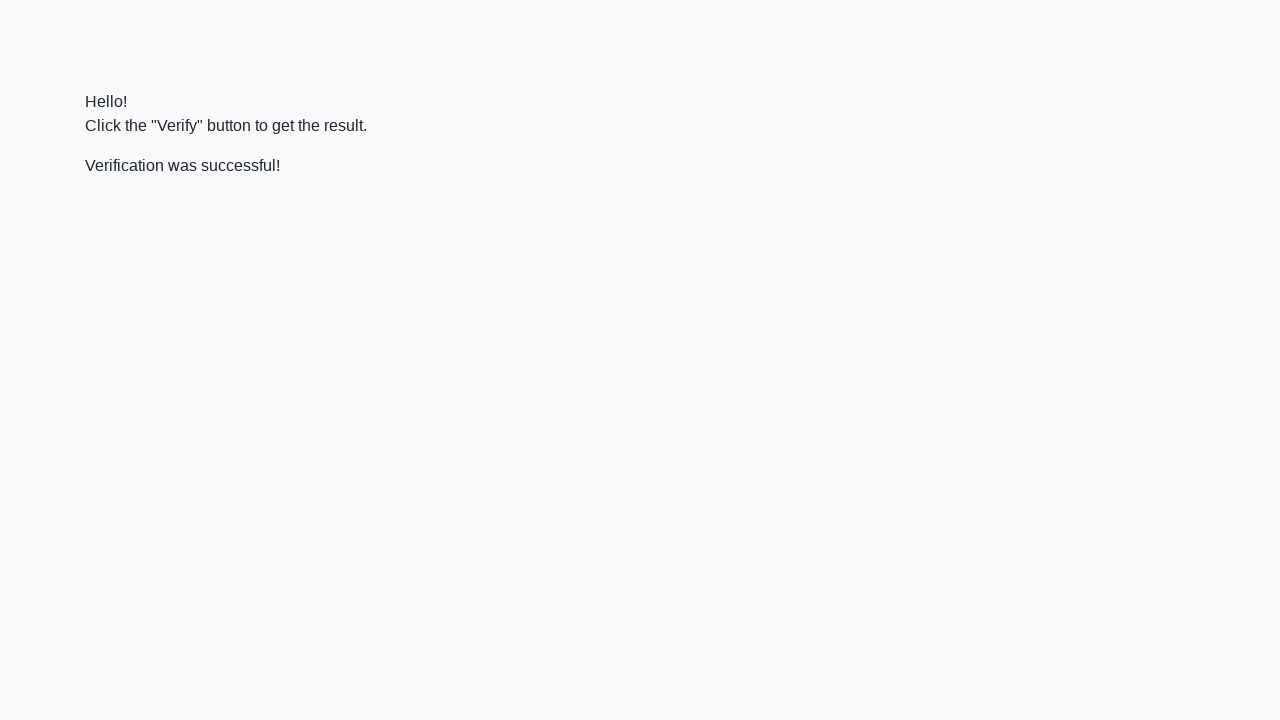